Tests YouTube homepage by navigating to the site and clicking on the buttons area element

Starting URL: https://youtube.com

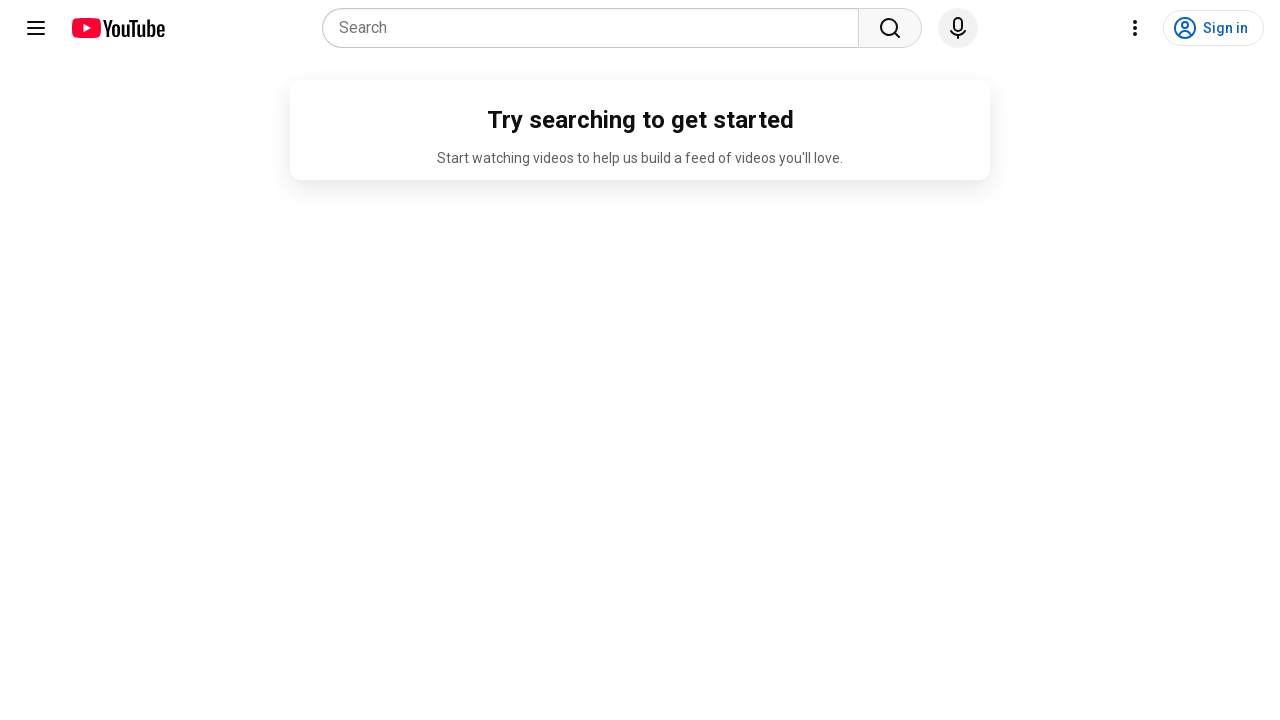

YouTube homepage loaded (domcontentloaded)
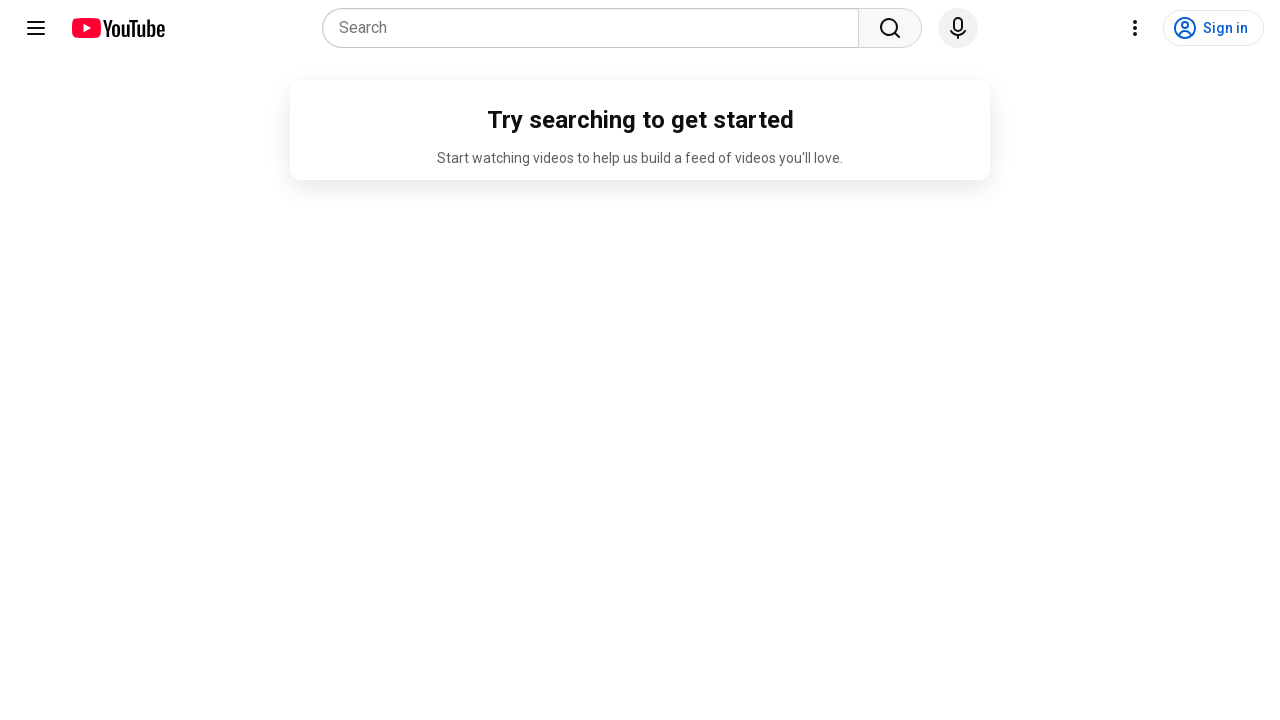

Clicked on buttons area element at (1190, 28) on #buttons
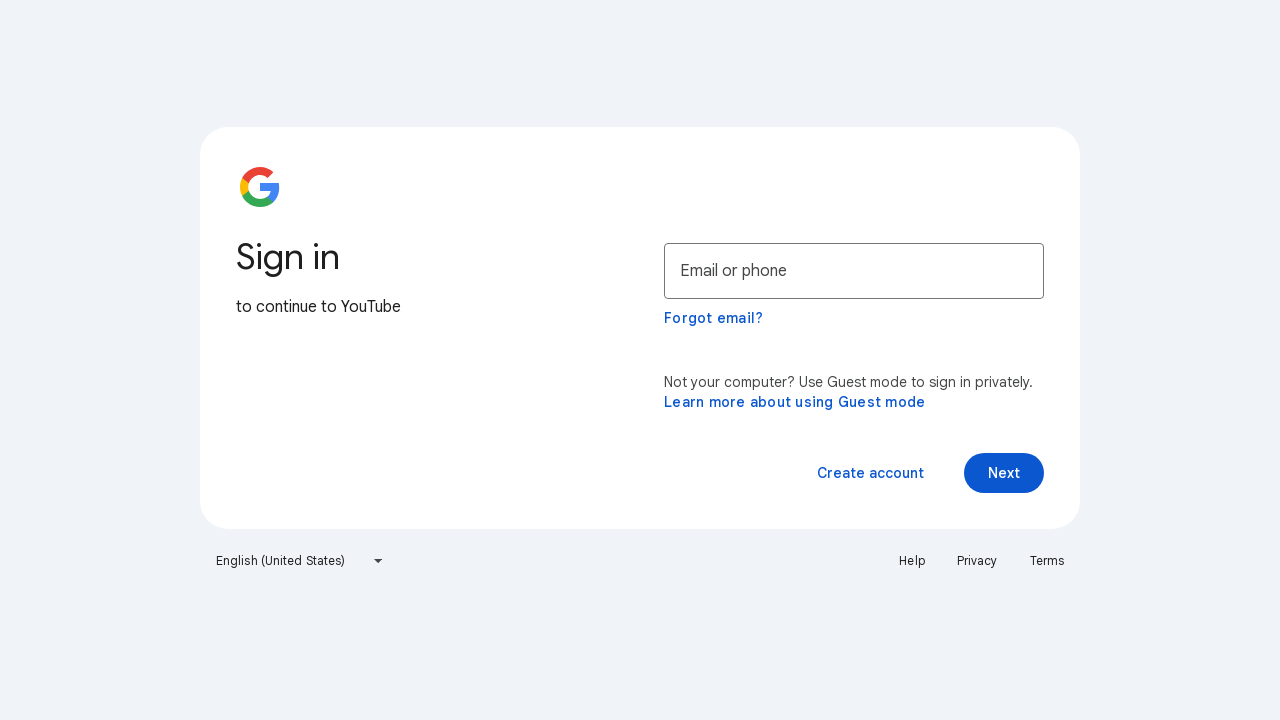

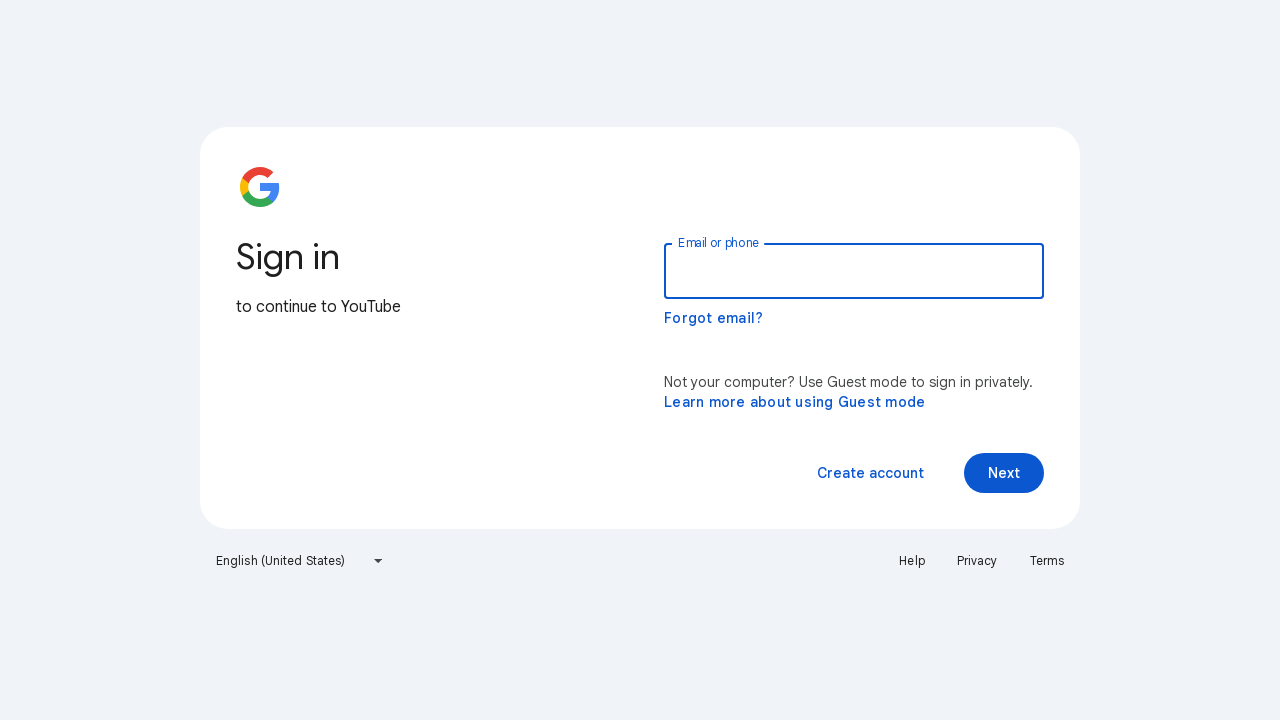